Tests search functionality by typing a single name (Mike) into the search field

Starting URL: http://zero.webappsecurity.com/index.html

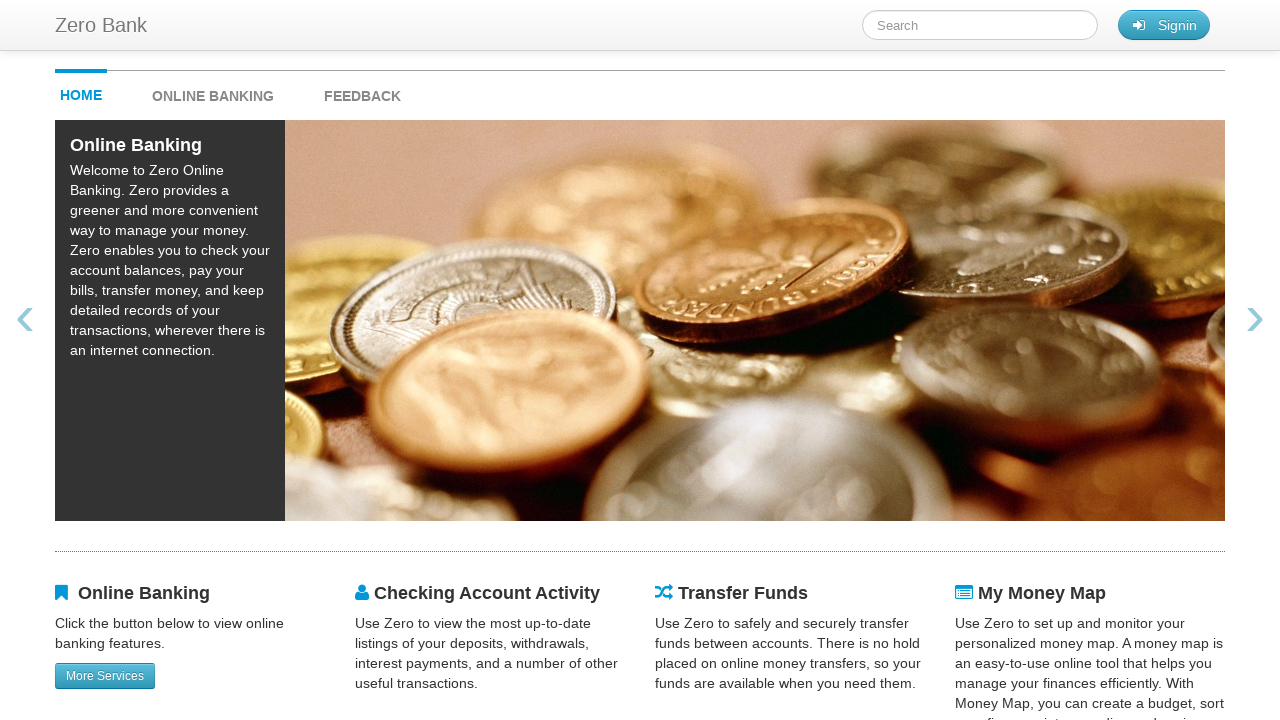

Filled search field with 'Mike' on #searchTerm
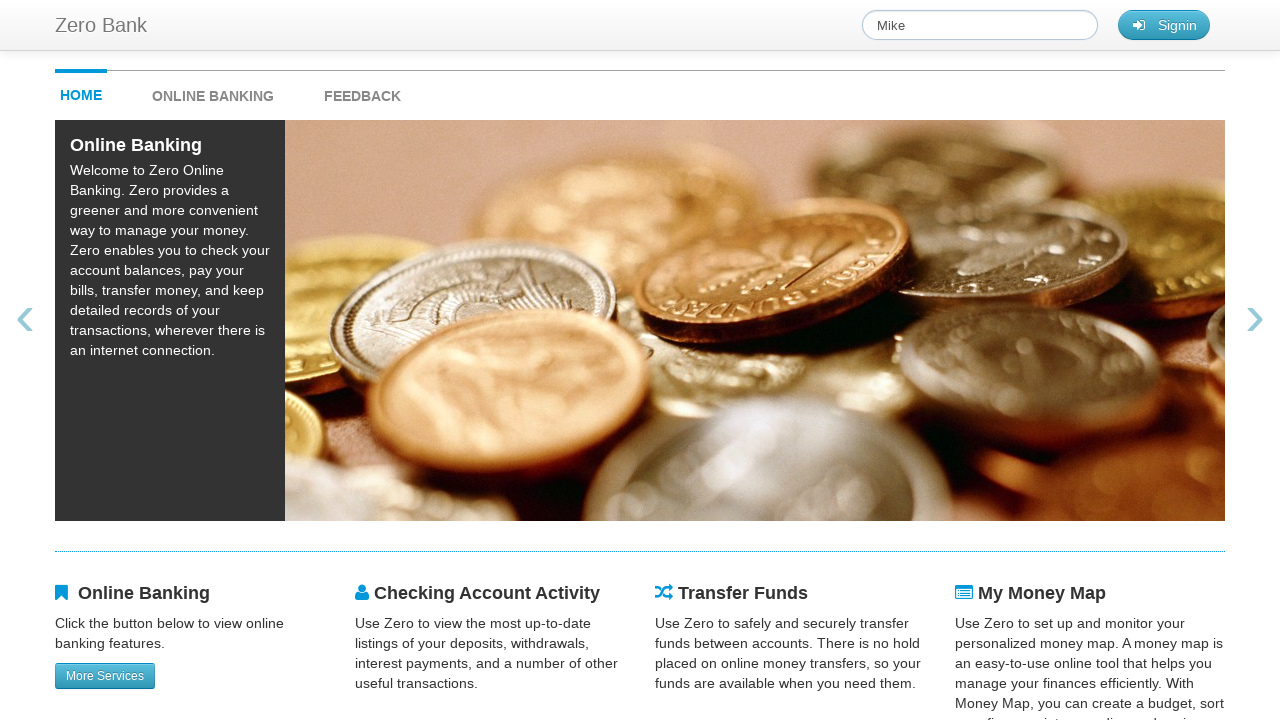

Waited for page to load (domcontentloaded)
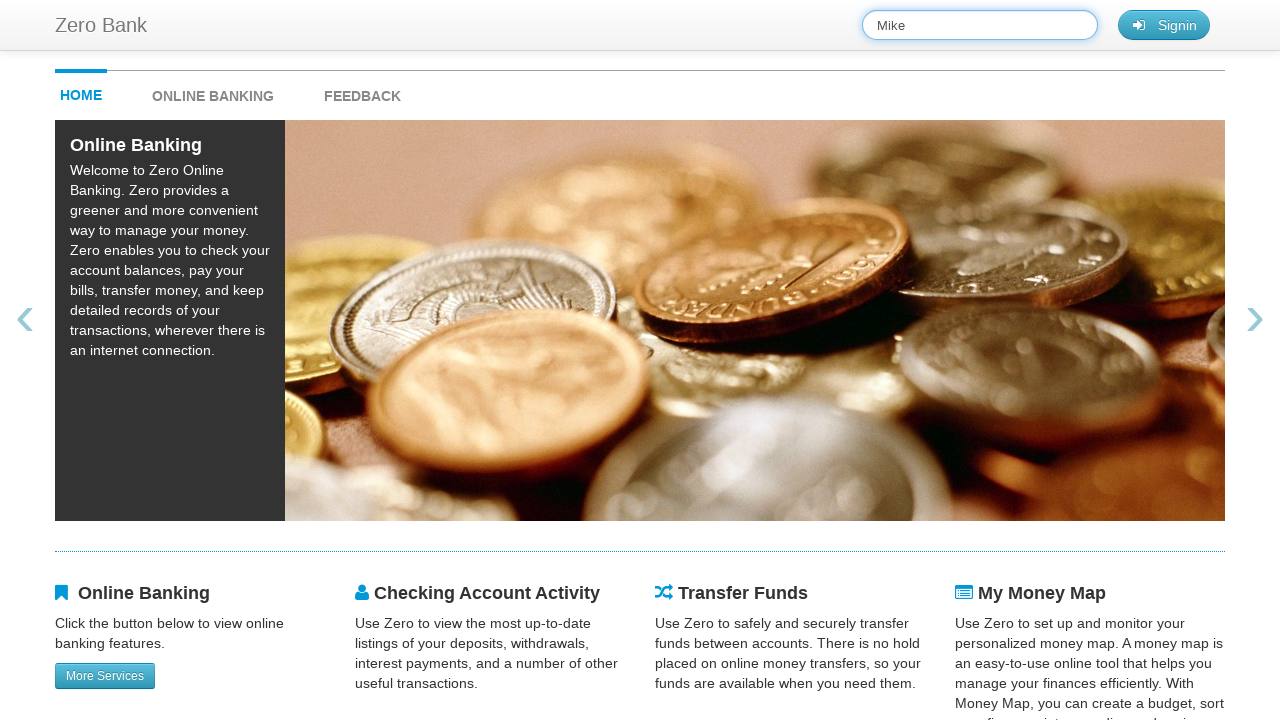

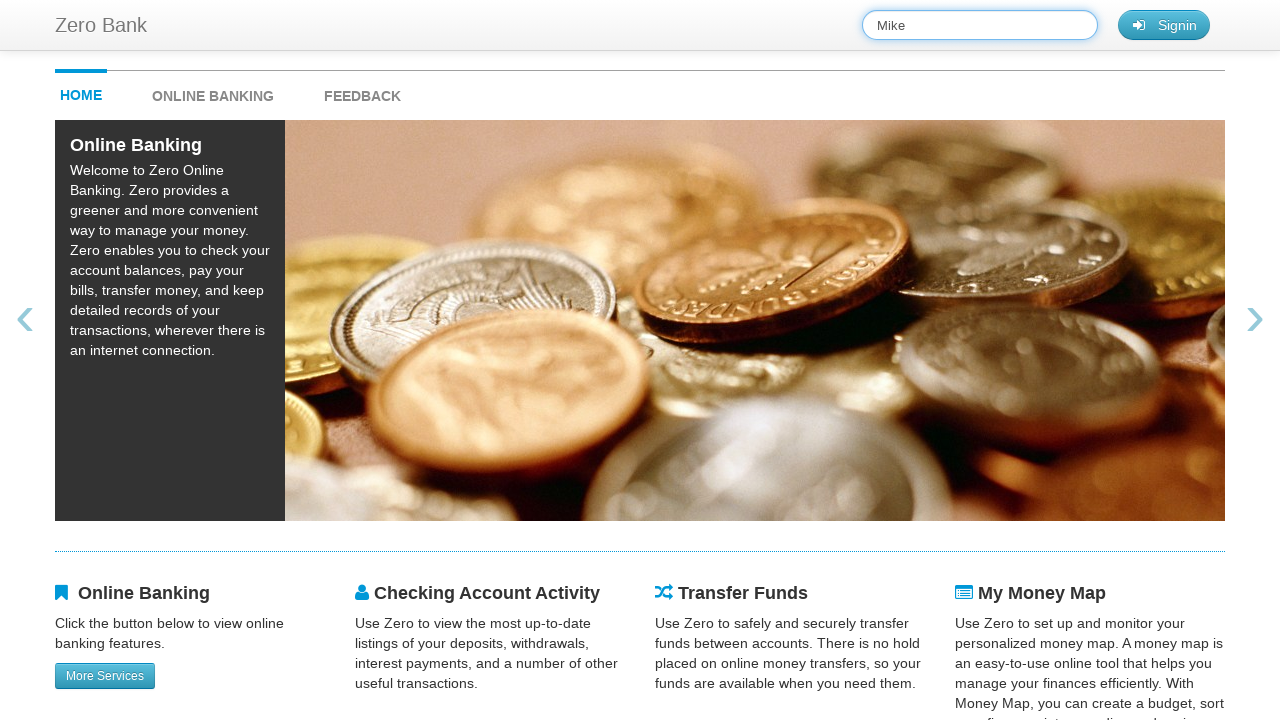